Demonstrates various element locating strategies by finding elements on Sauce Demo and Ultimate QA pages

Starting URL: https://www.saucedemo.com/

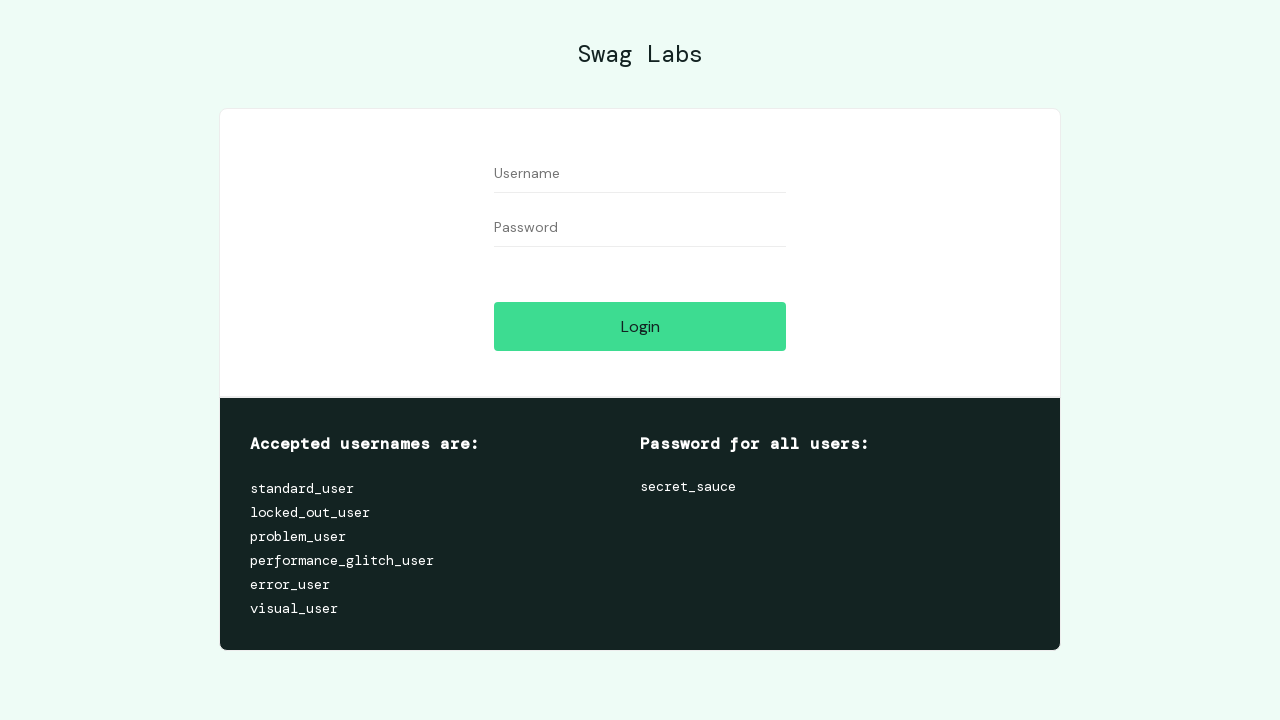

Waited for user-name element by ID selector
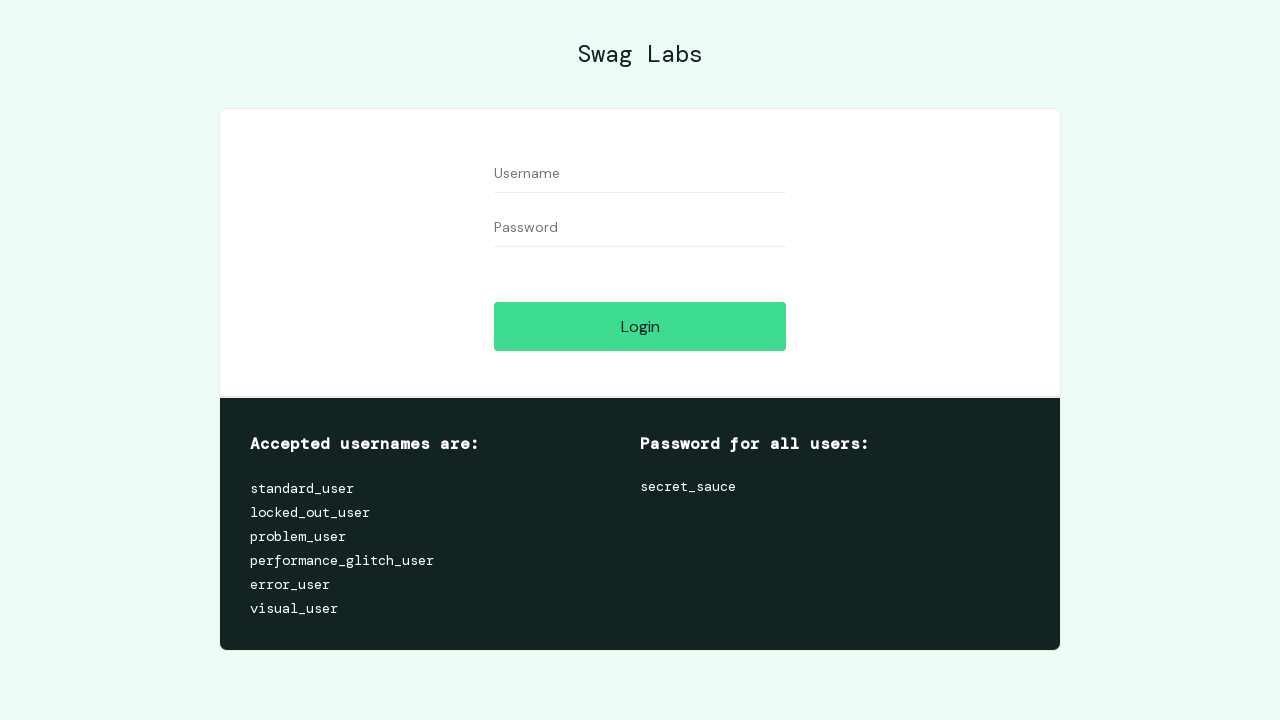

Waited for form_input element by class name selector
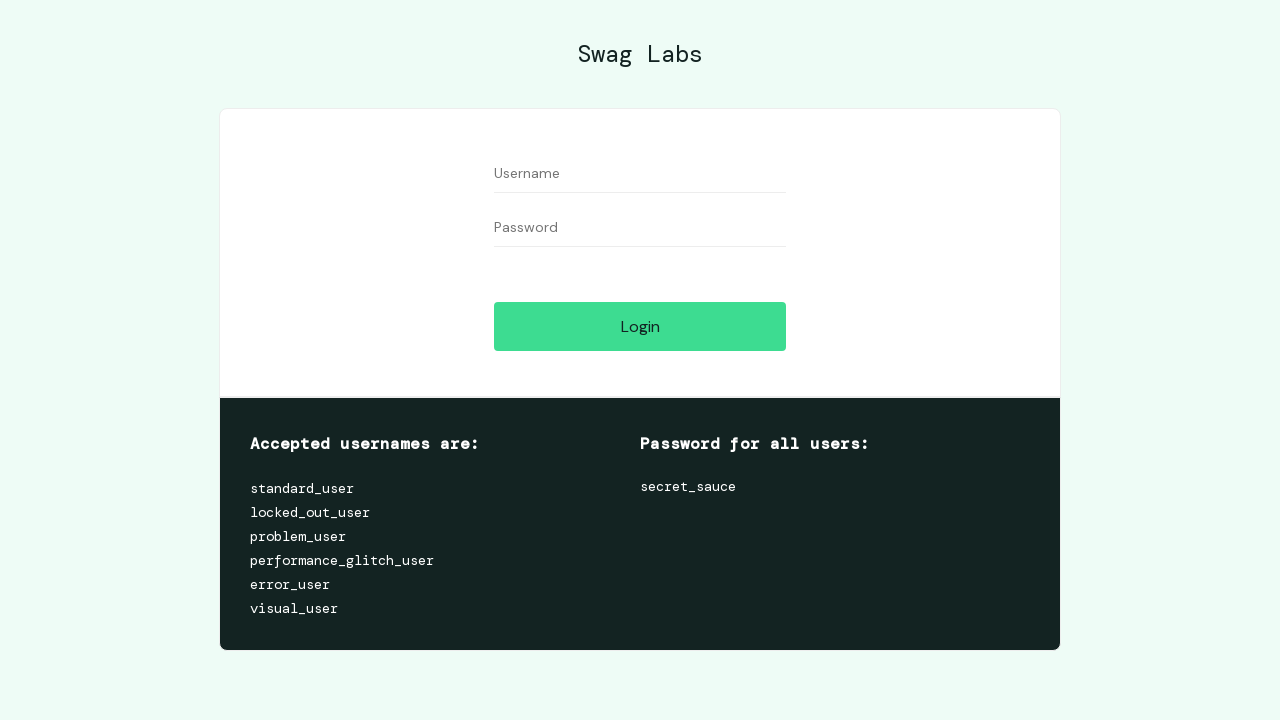

Waited for input element by tag name selector
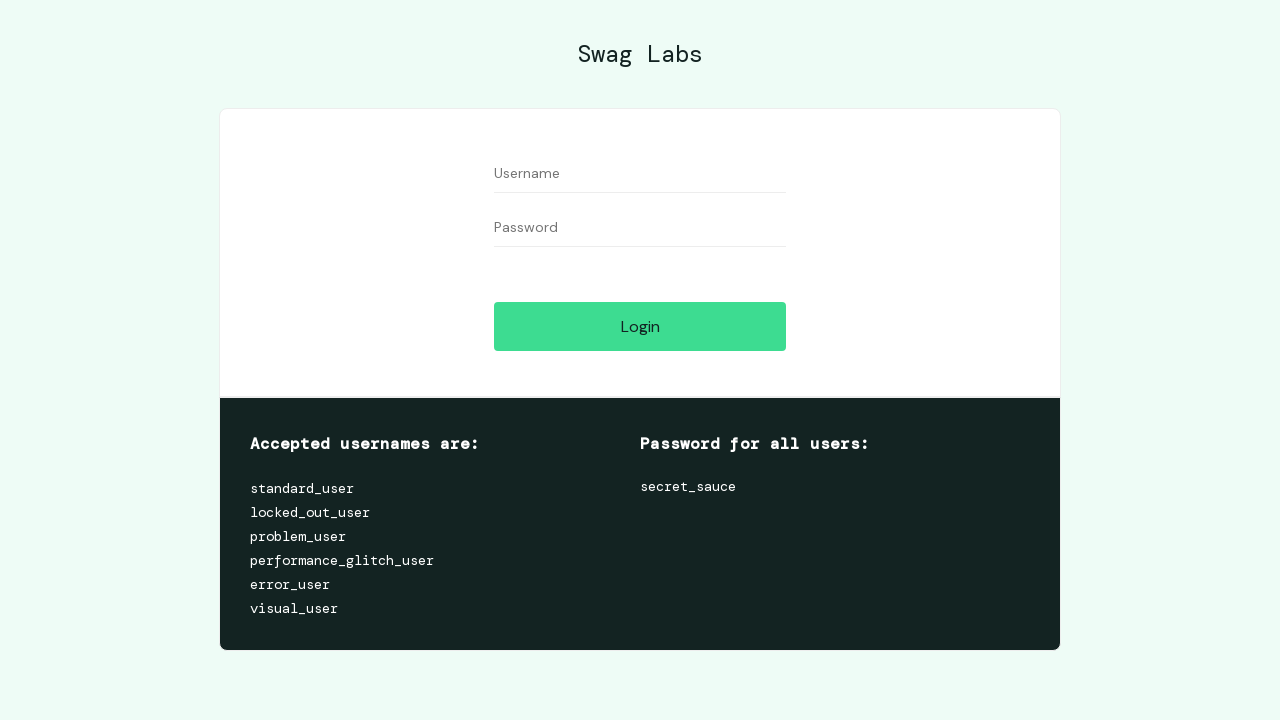

Waited for user-name element by CSS selector
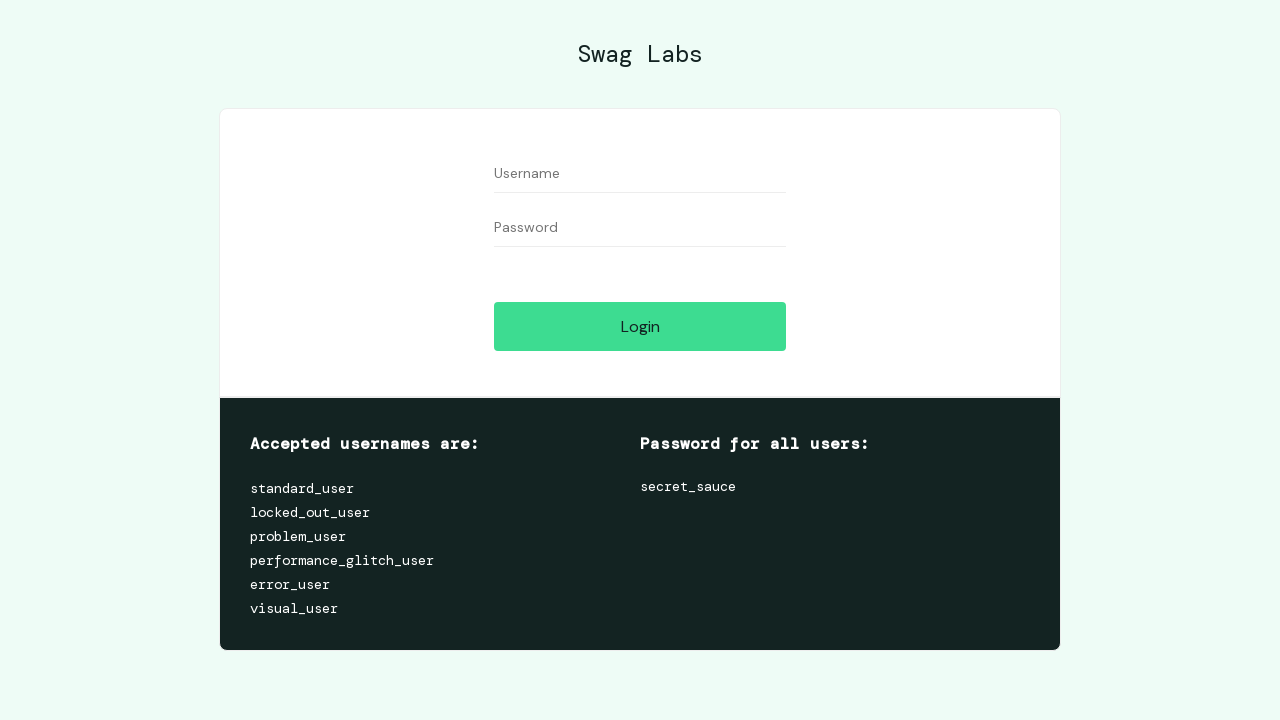

Waited for user-name element by XPath selector
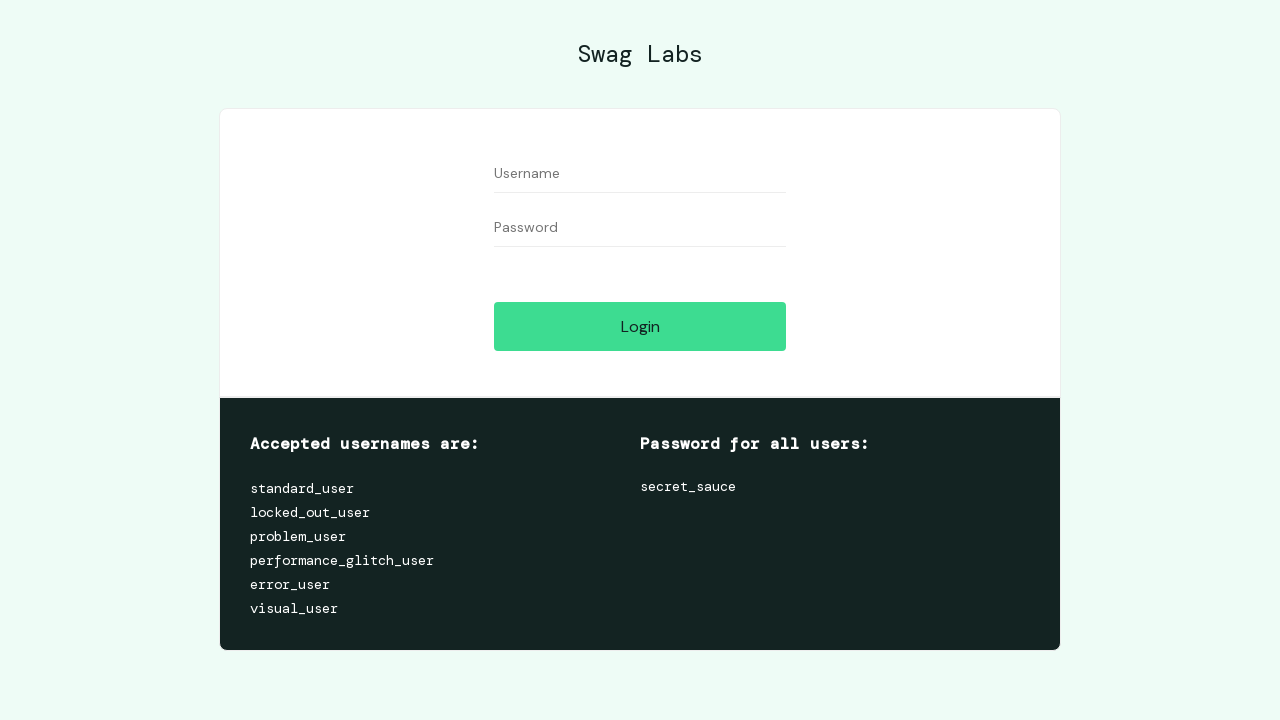

Navigated to Ultimate QA page for automation testing
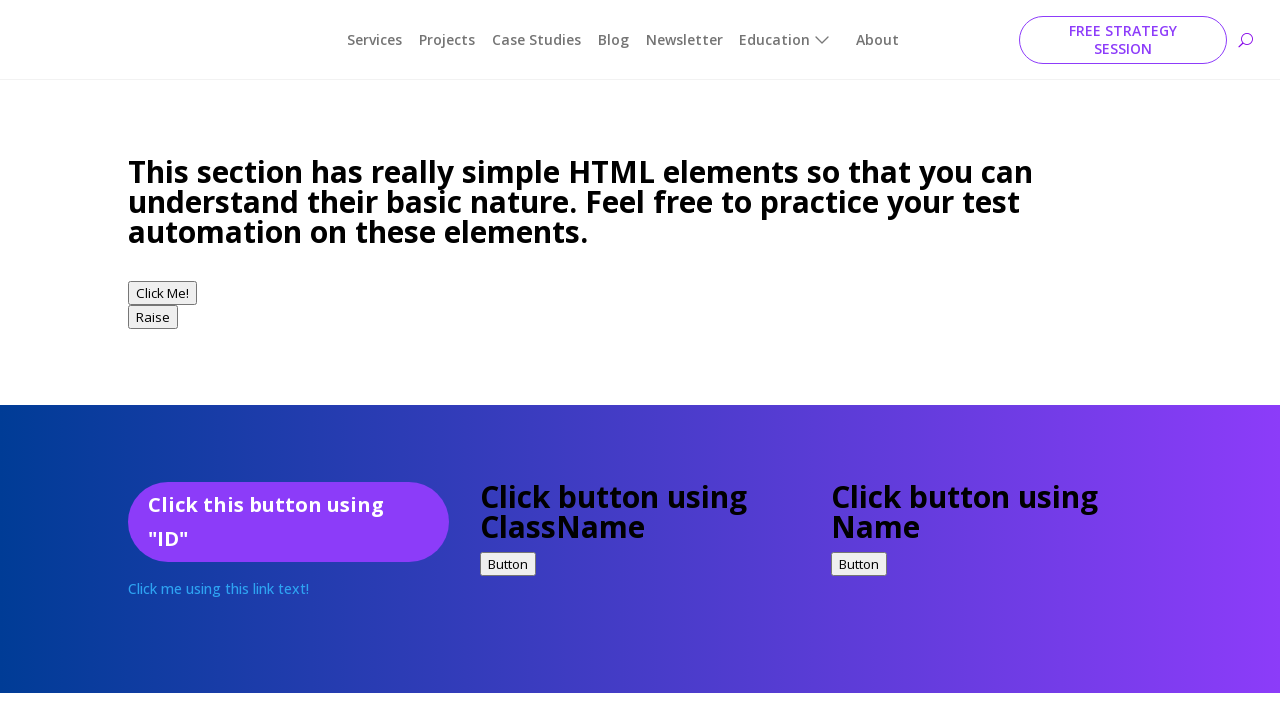

Waited for element by exact link text
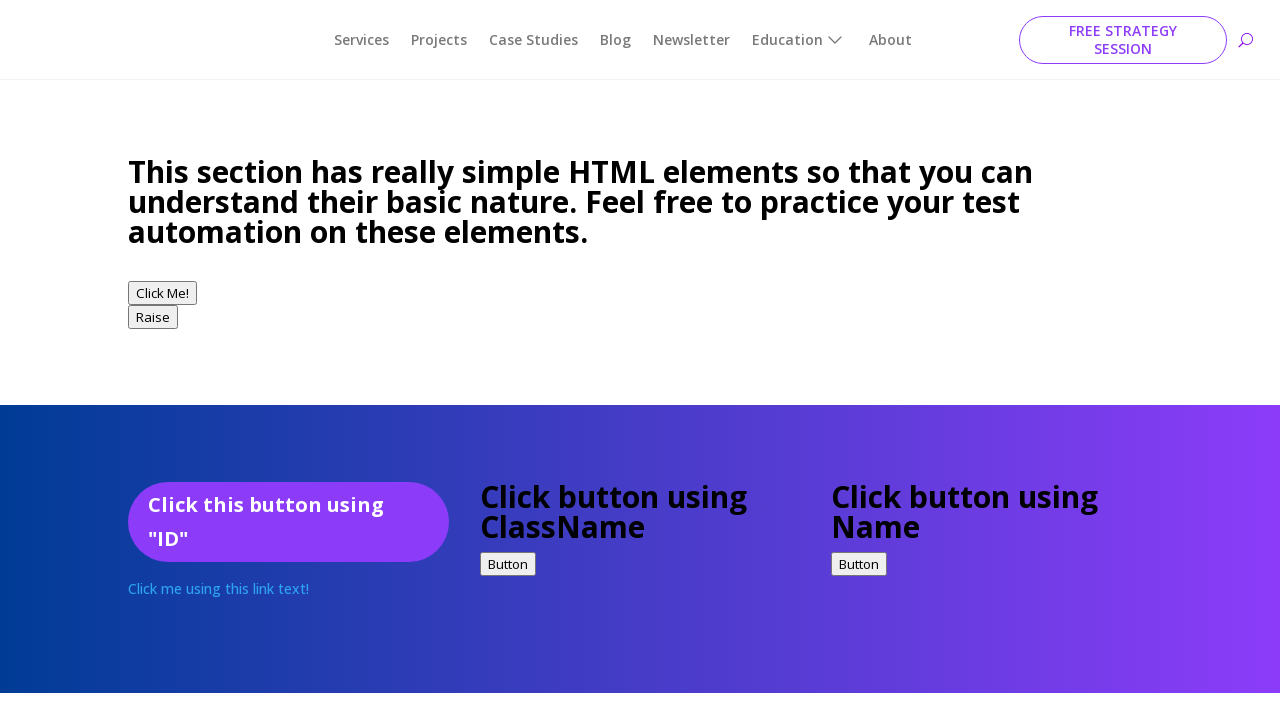

Waited for element by partial link text using regex
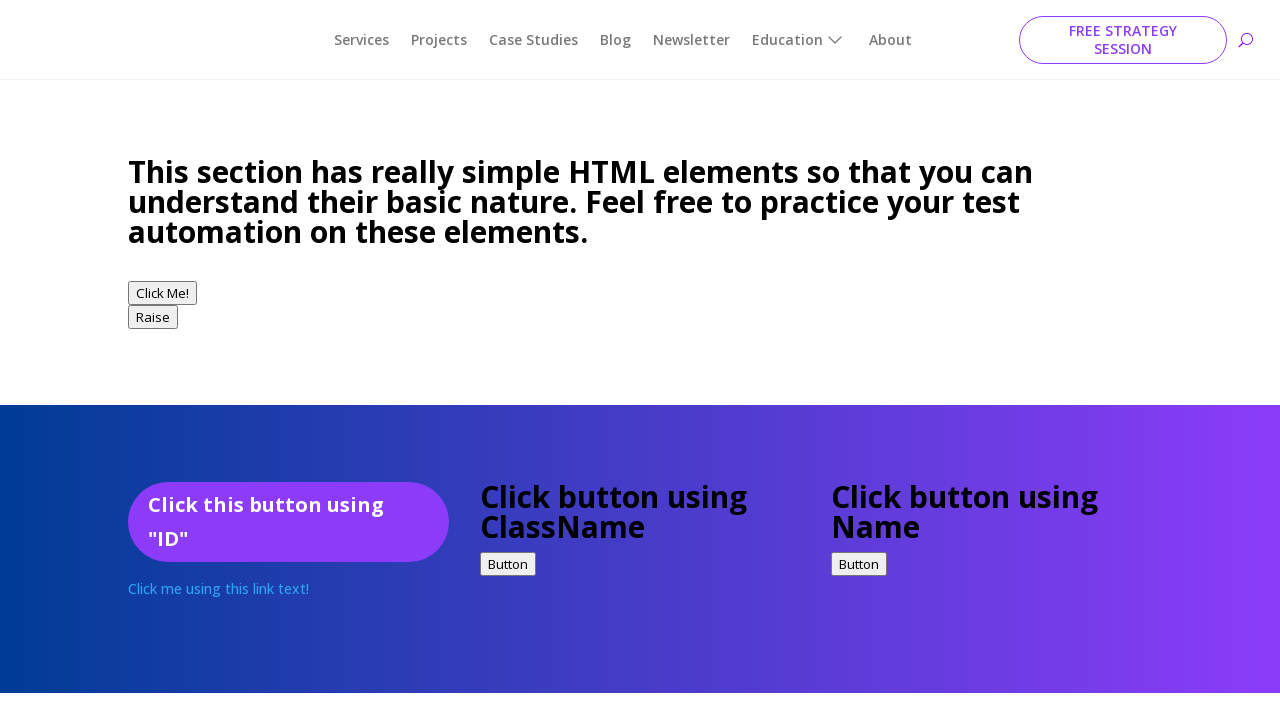

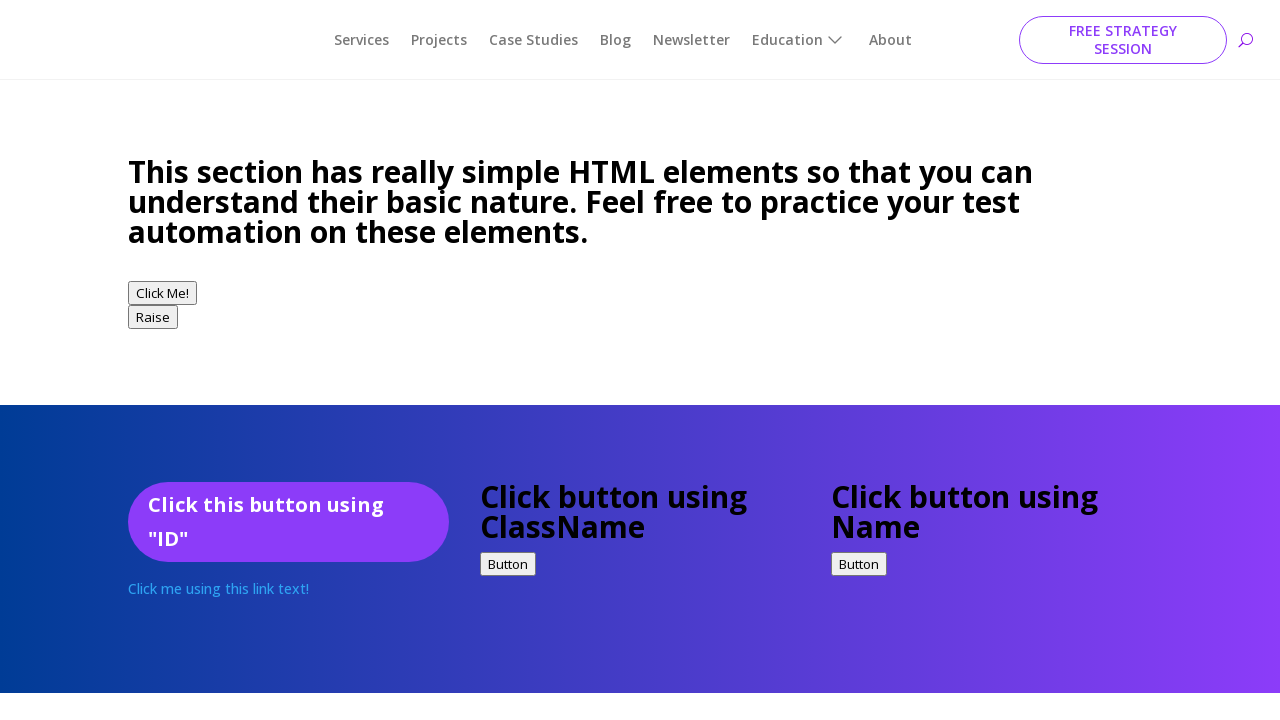